Navigates to OYO Rooms hotel booking website homepage

Starting URL: https://www.oyorooms.com/

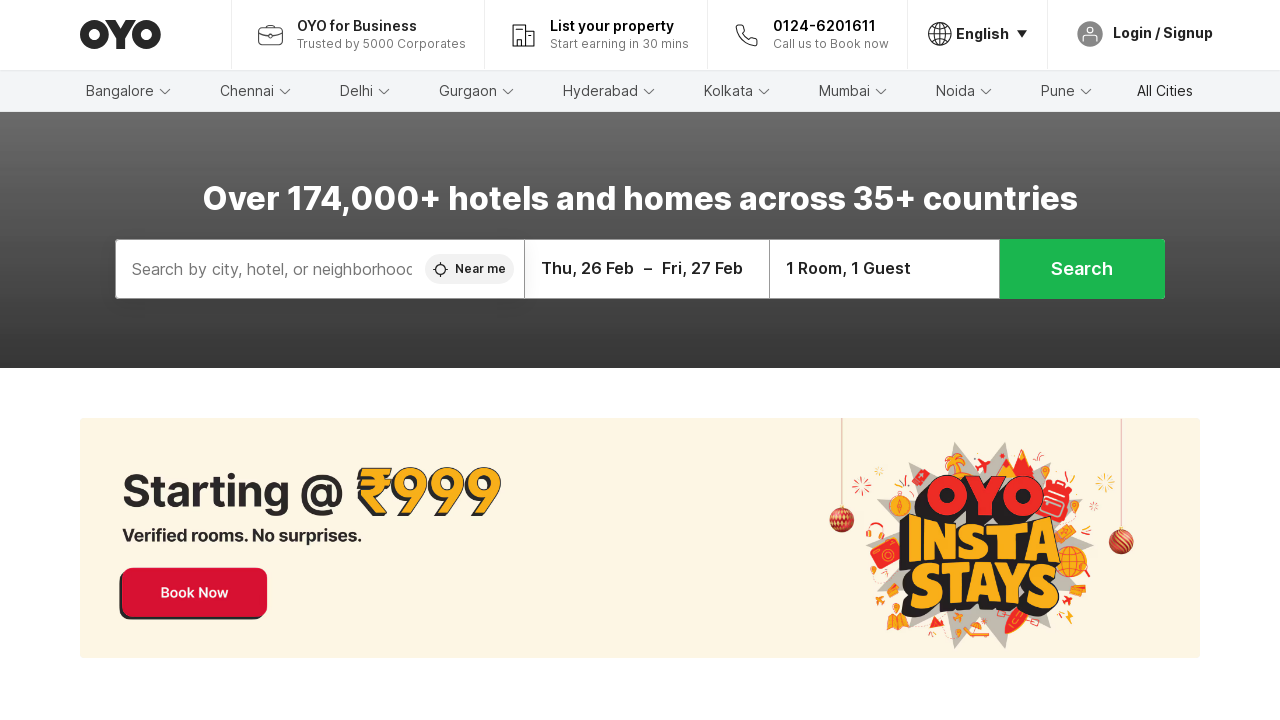

Navigated to OYO Rooms hotel booking website homepage
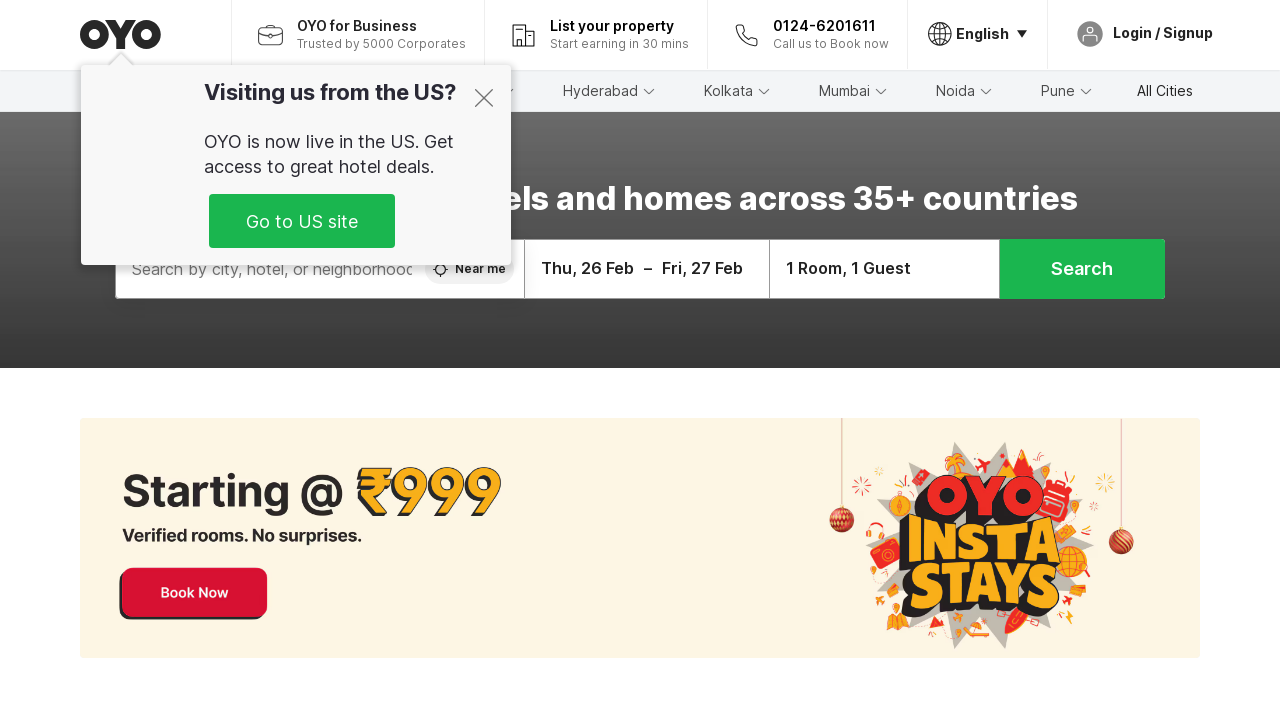

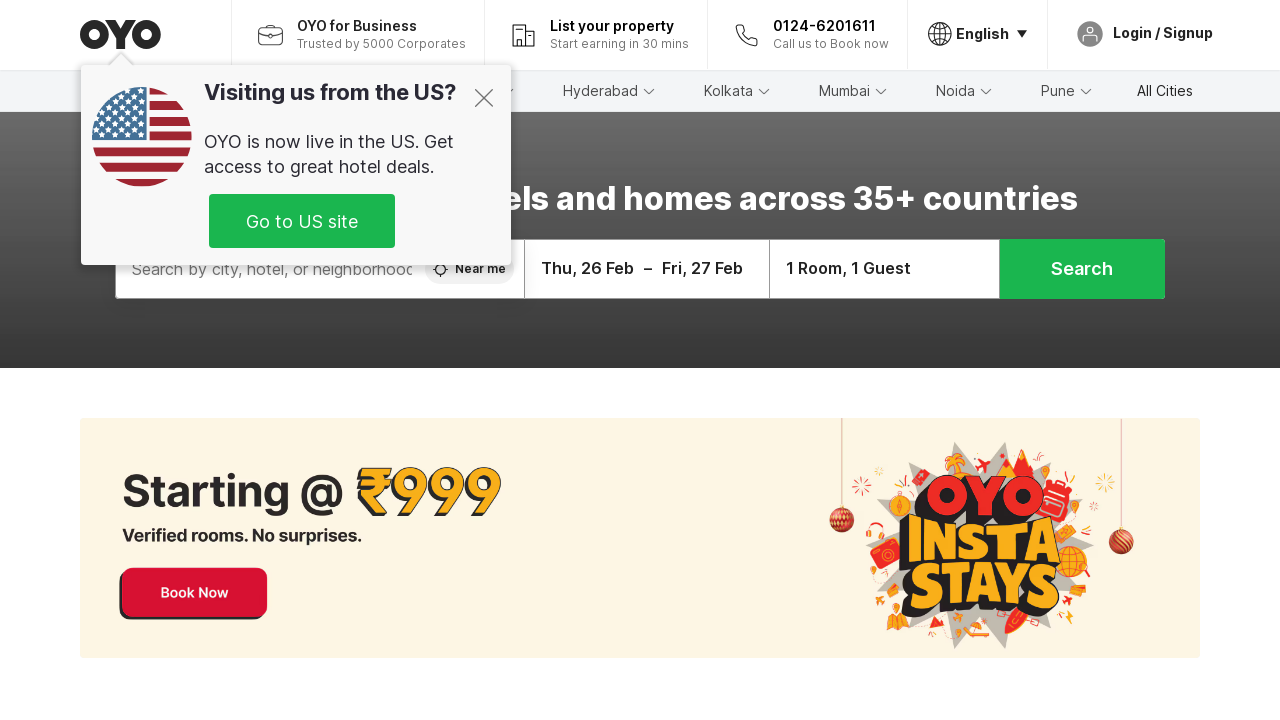